Verifies that the OrangeHRM login page displays the "Login" header text

Starting URL: https://opensource-demo.orangehrmlive.com/

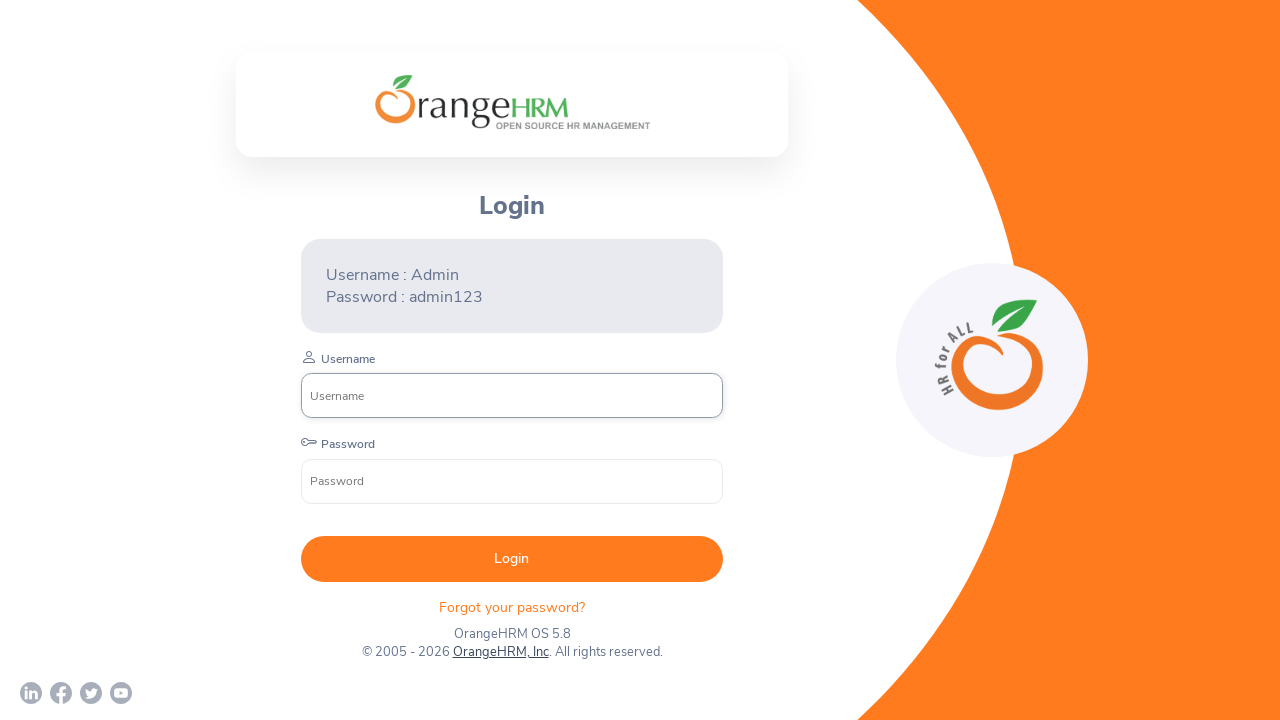

Waited for Login header to become visible
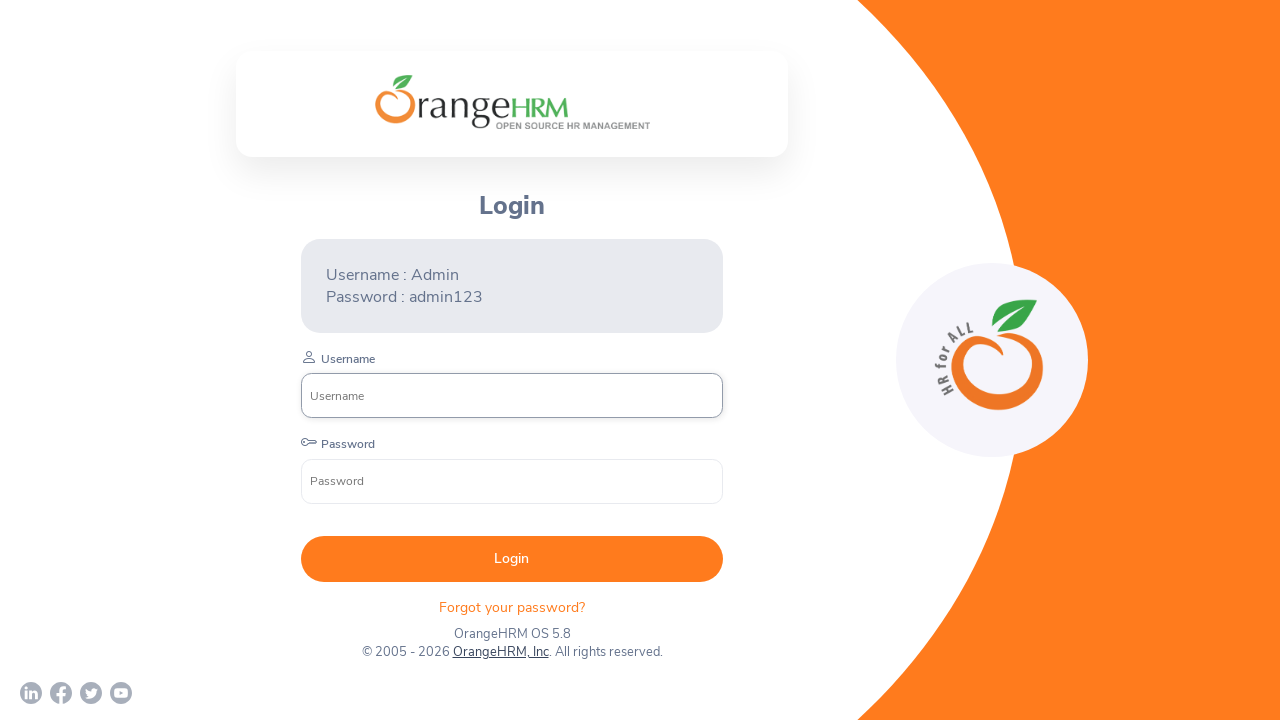

Verified Login header text content is 'Login'
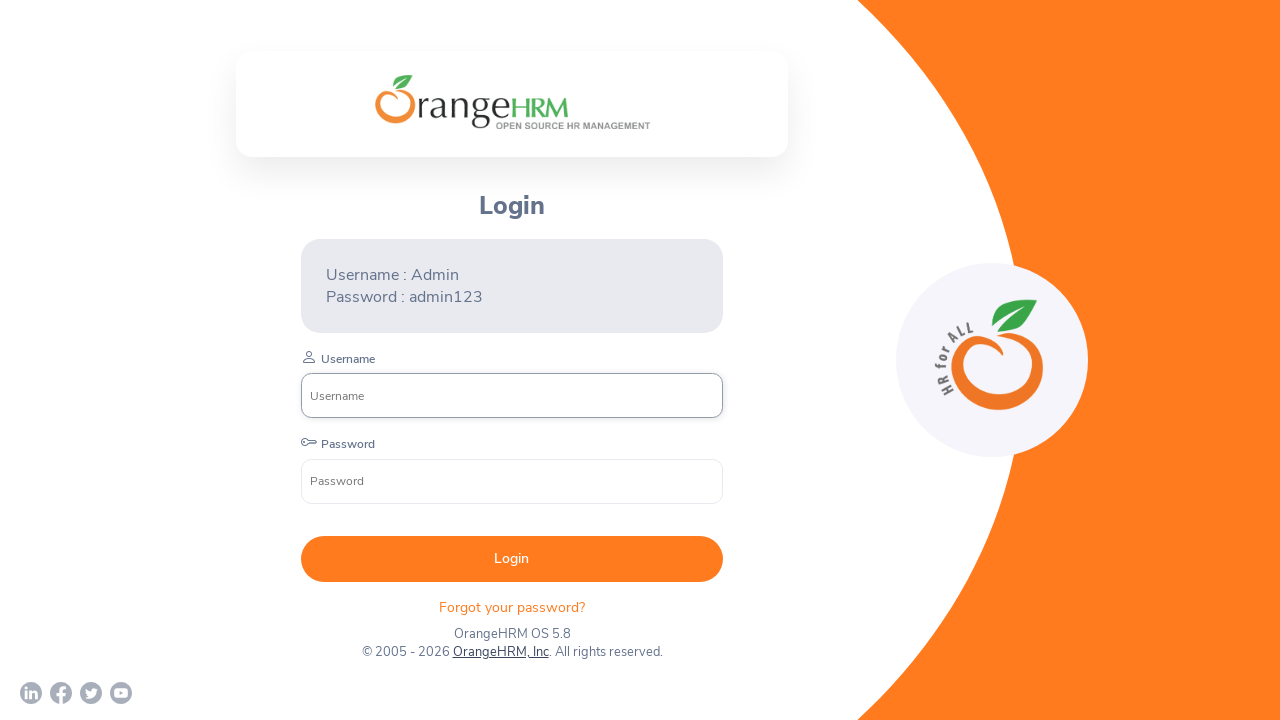

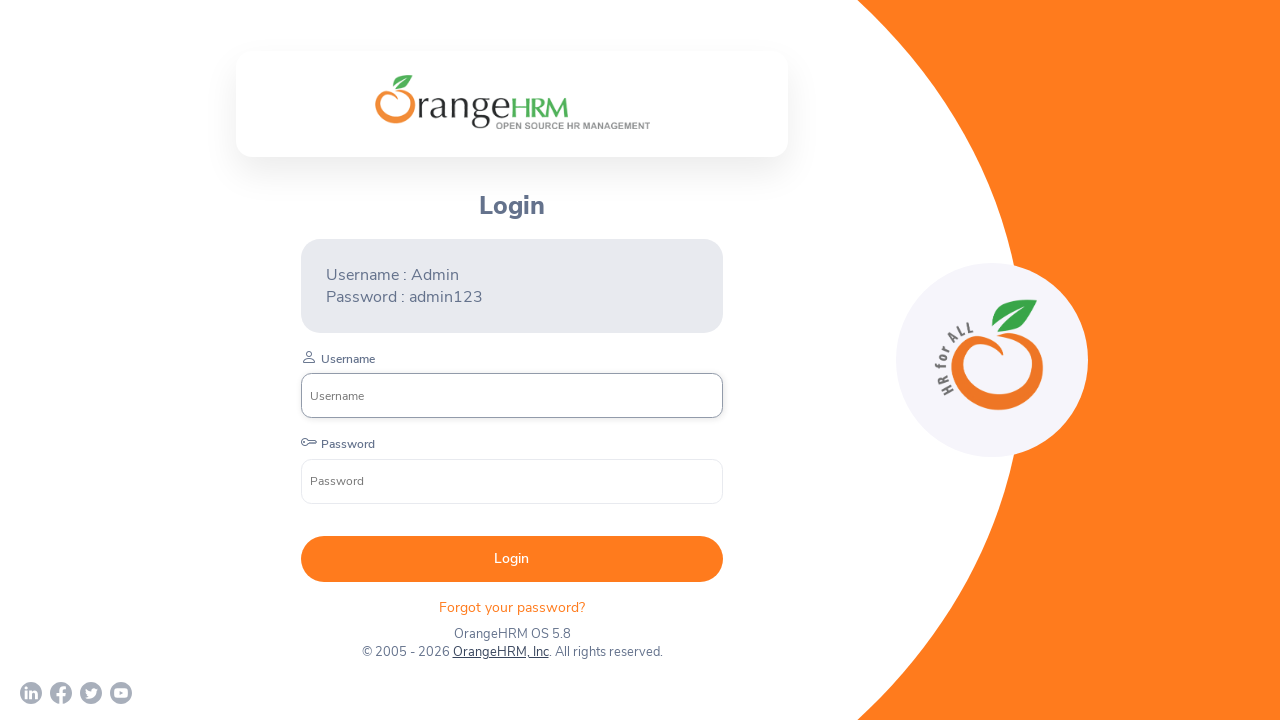